Tests dropdown select functionality by selecting options using three different methods: visible text, value attribute, and index

Starting URL: https://rahulshettyacademy.com/AutomationPractice/

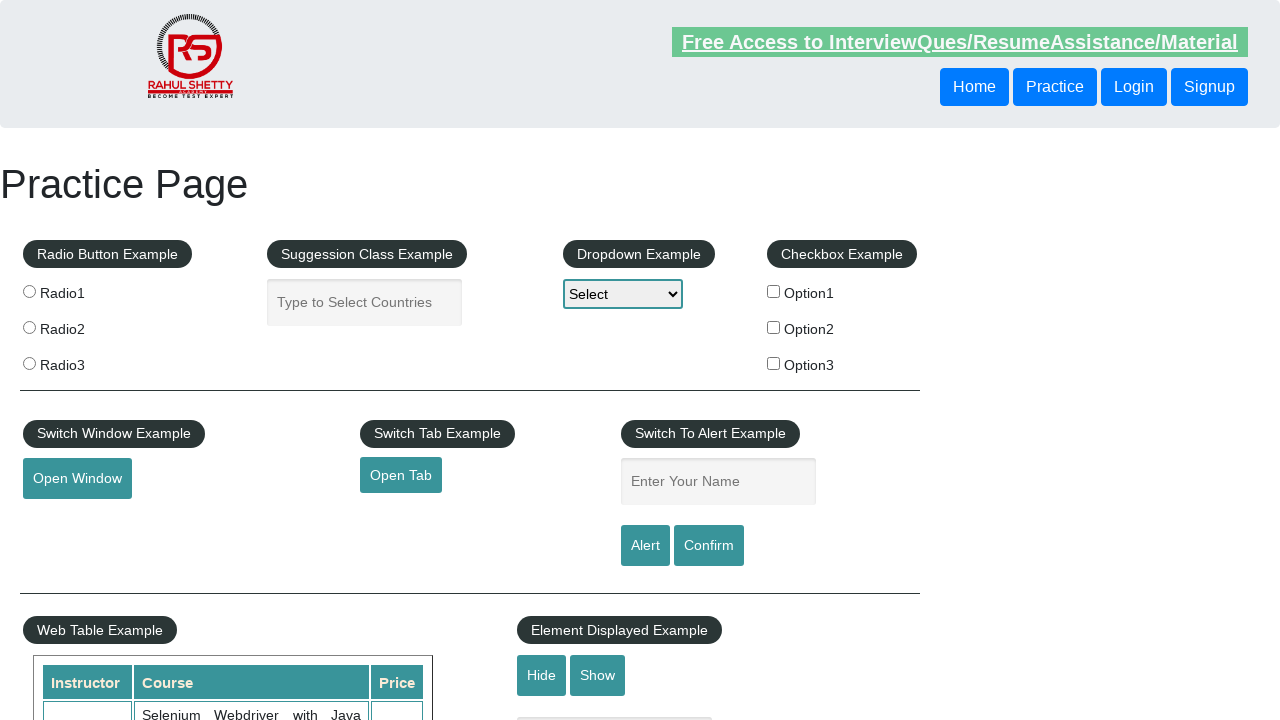

Waited for dropdown element to be visible
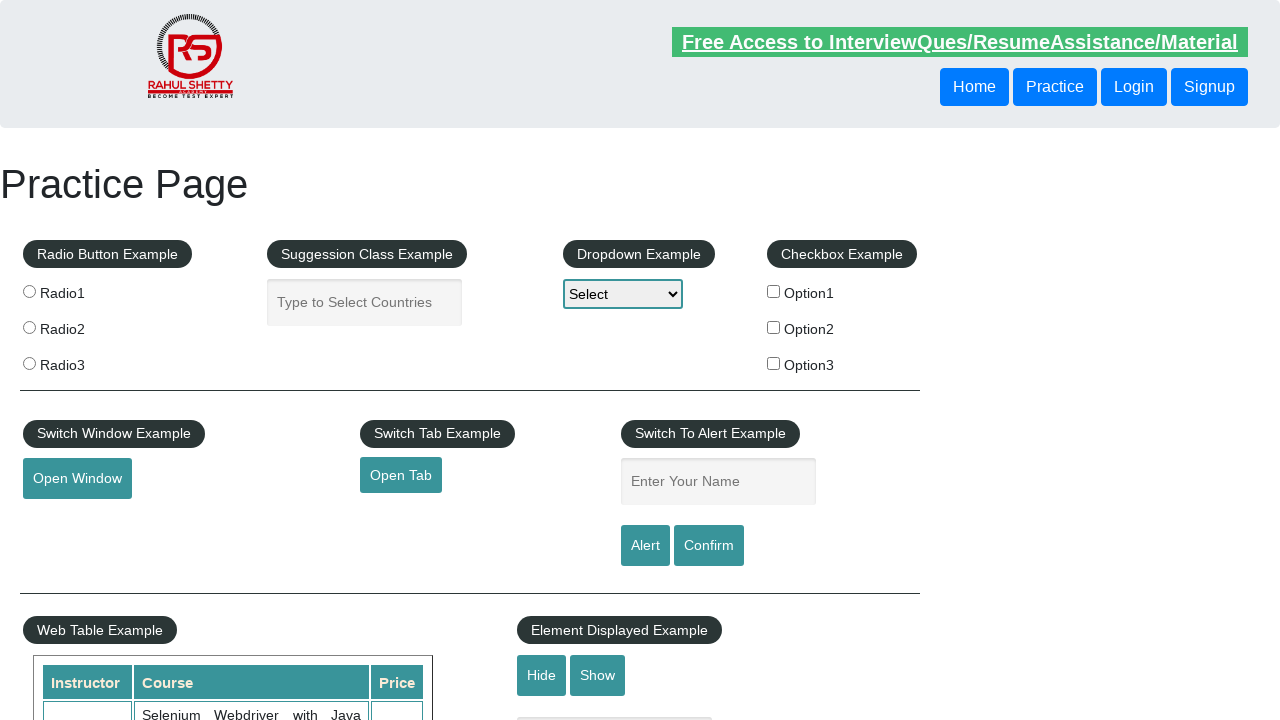

Selected Option1 from dropdown using visible text on #dropdown-class-example
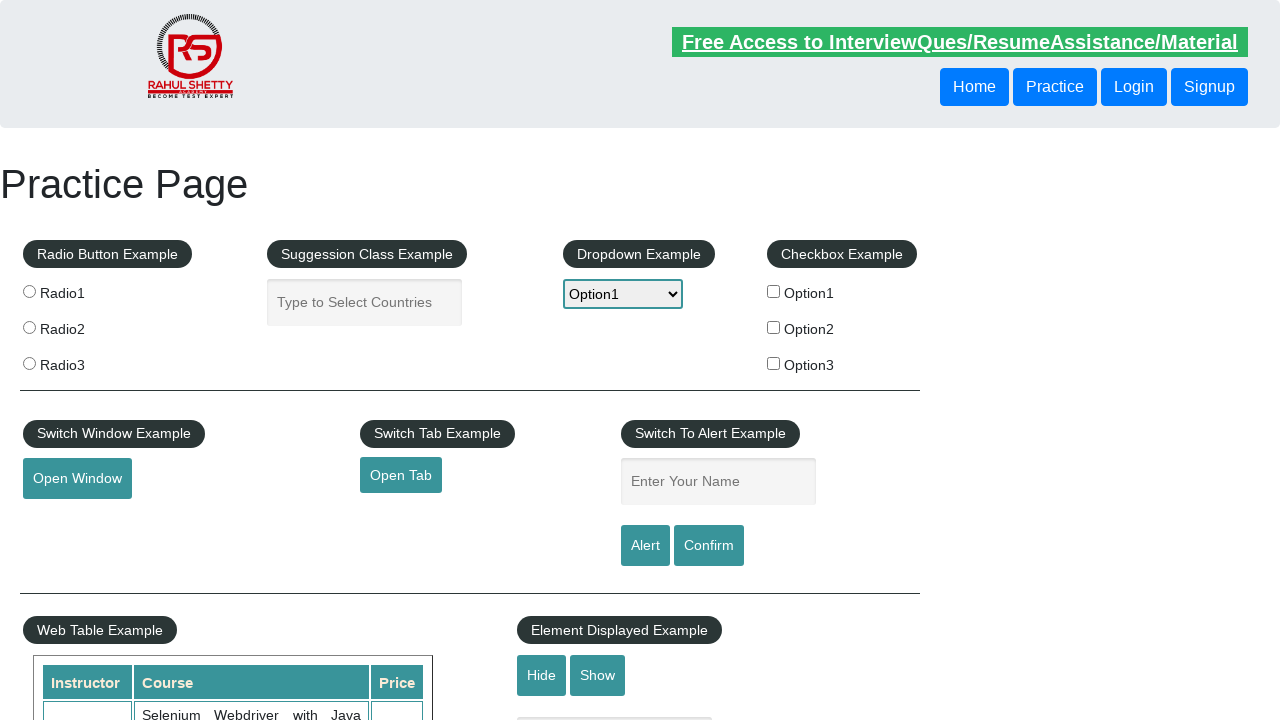

Selected option2 from dropdown using value attribute on #dropdown-class-example
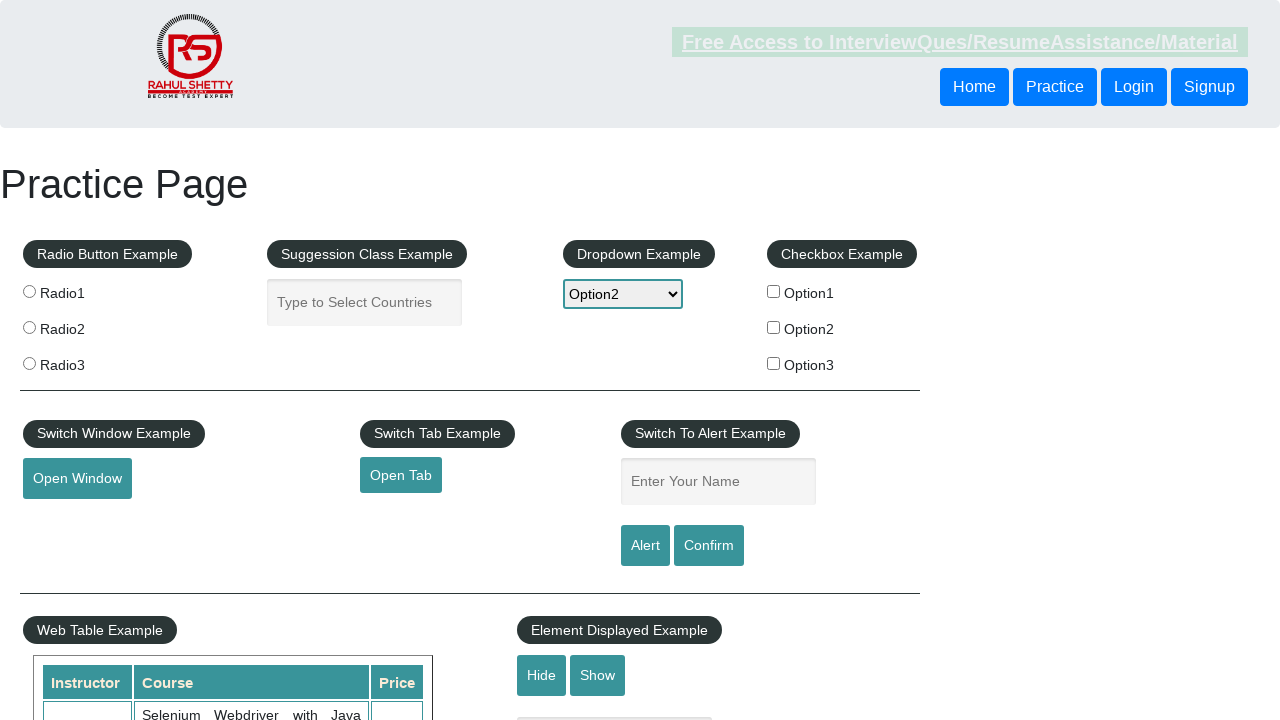

Selected Option3 from dropdown using index 3 on #dropdown-class-example
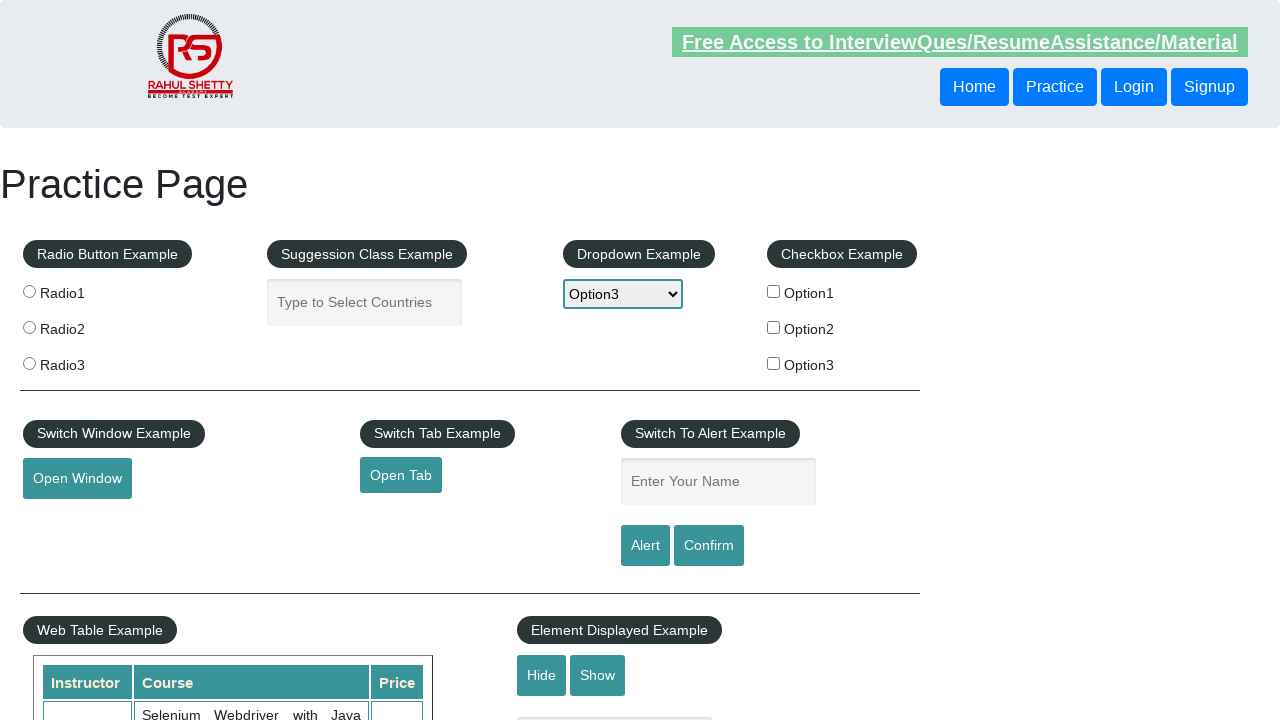

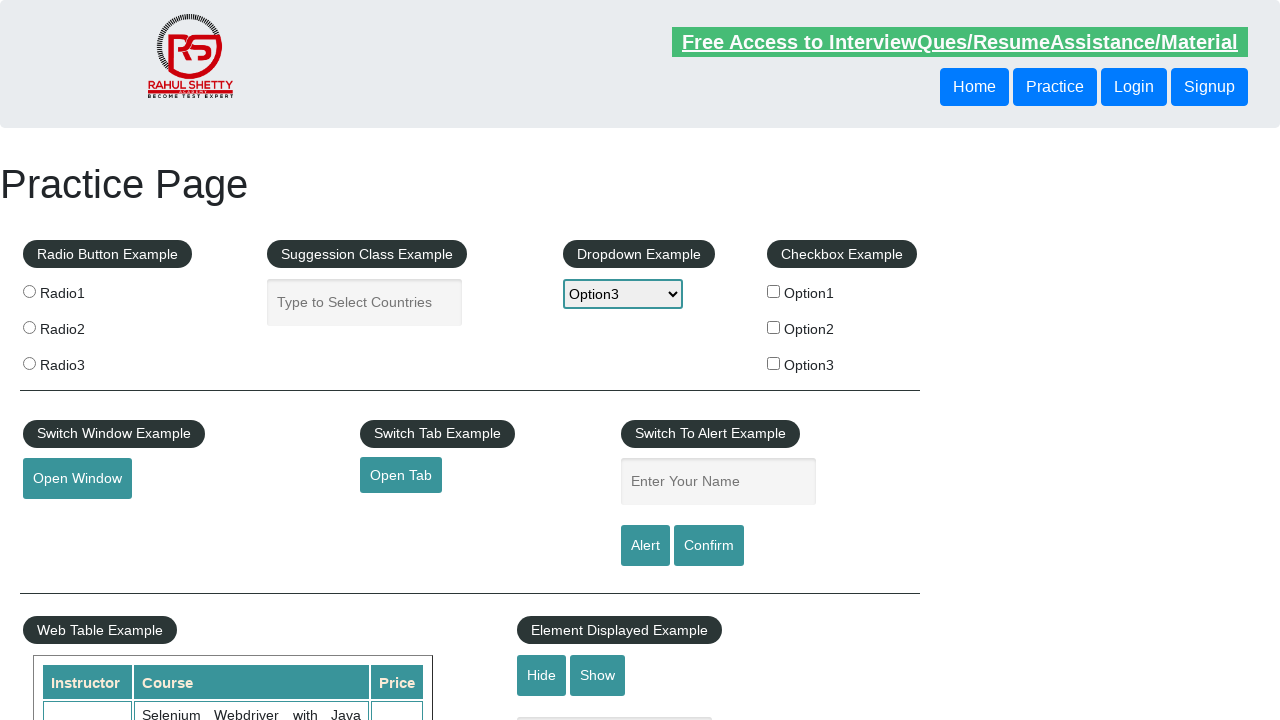